Tests clicking a button on the UI study page with explicit wait for clickability

Starting URL: https://vip.ceshiren.com/#/ui_study

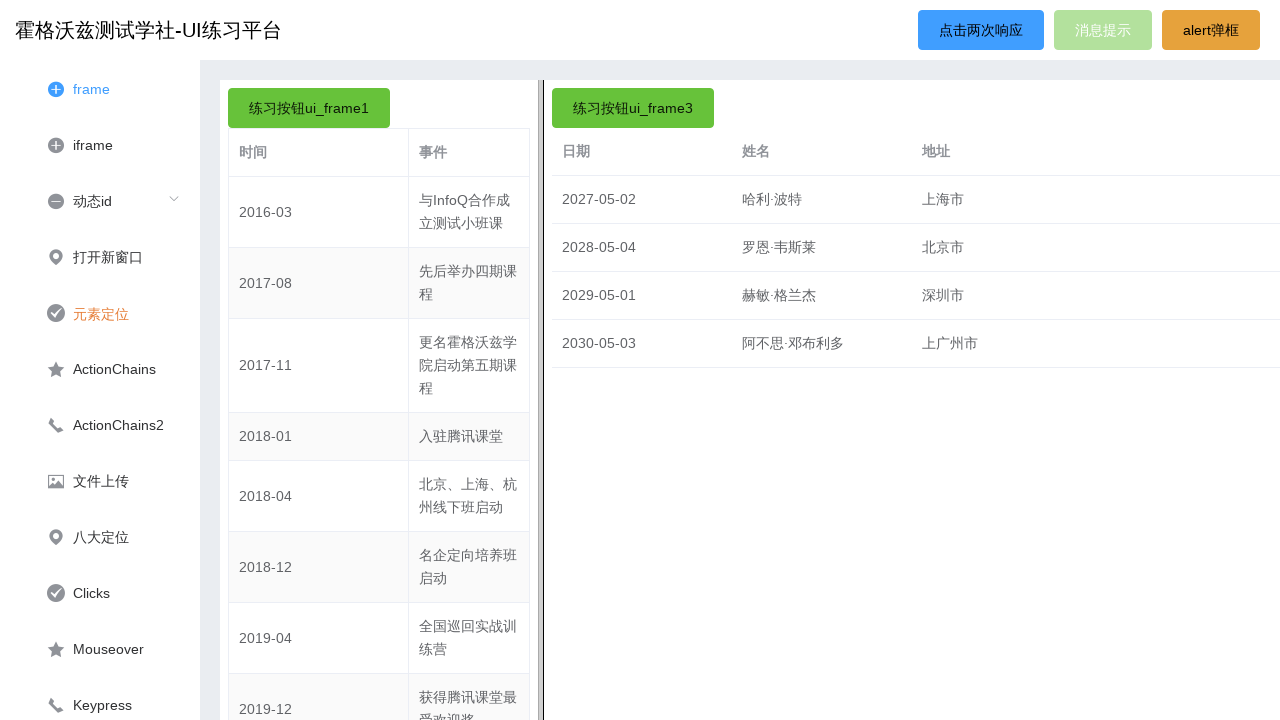

Waited for success button to become visible on UI study page
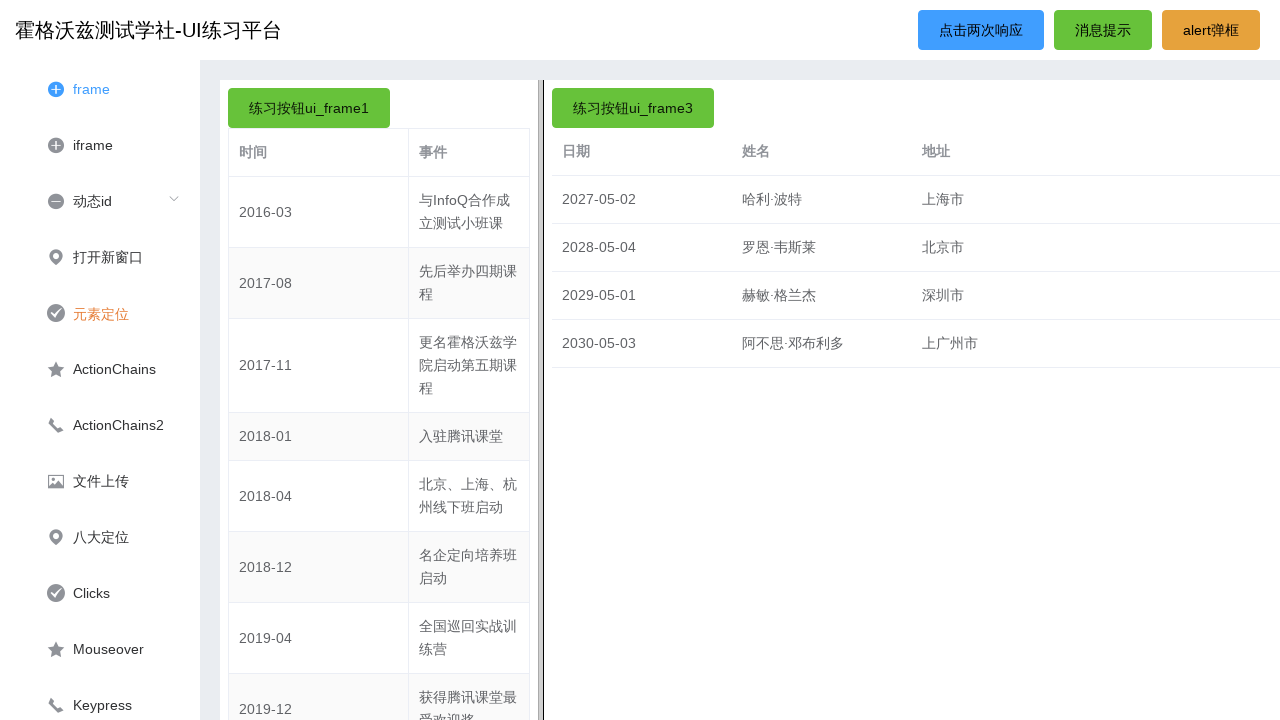

Clicked the success button at (1103, 30) on #success_btn
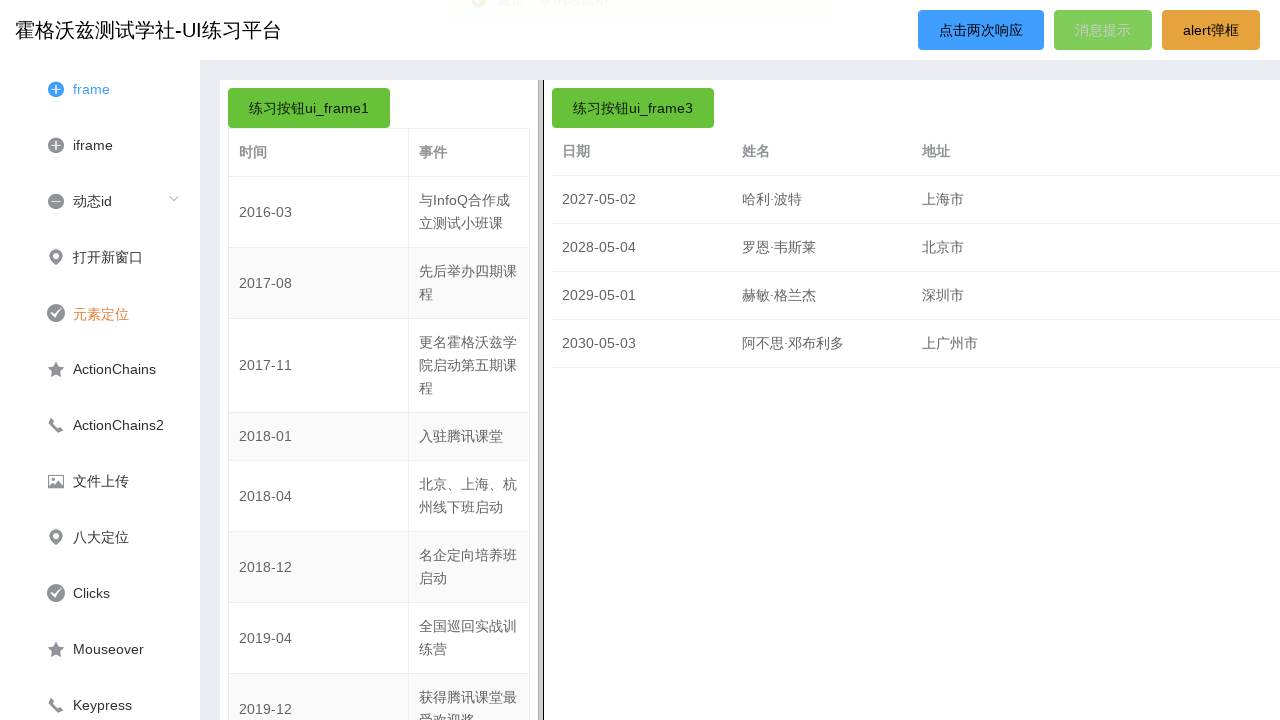

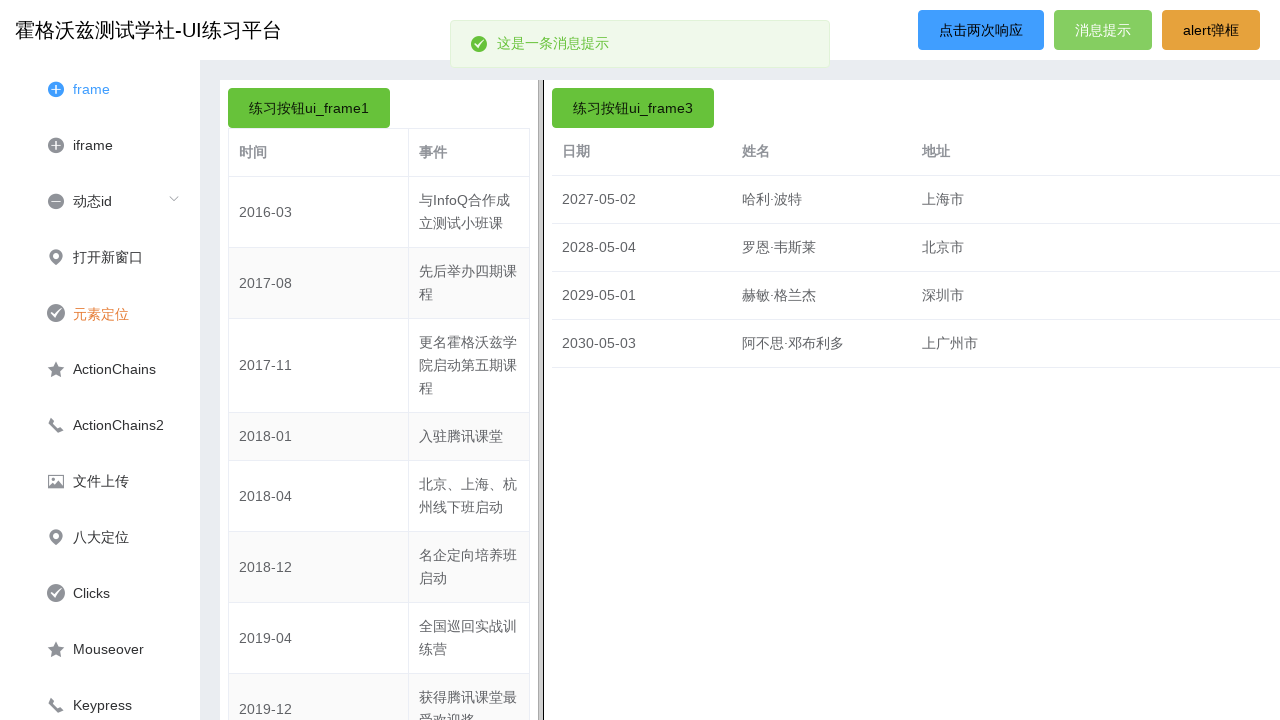